Tests tooltip functionality by hovering over a button element to trigger the tooltip display

Starting URL: https://demoqa.com/tool-tips

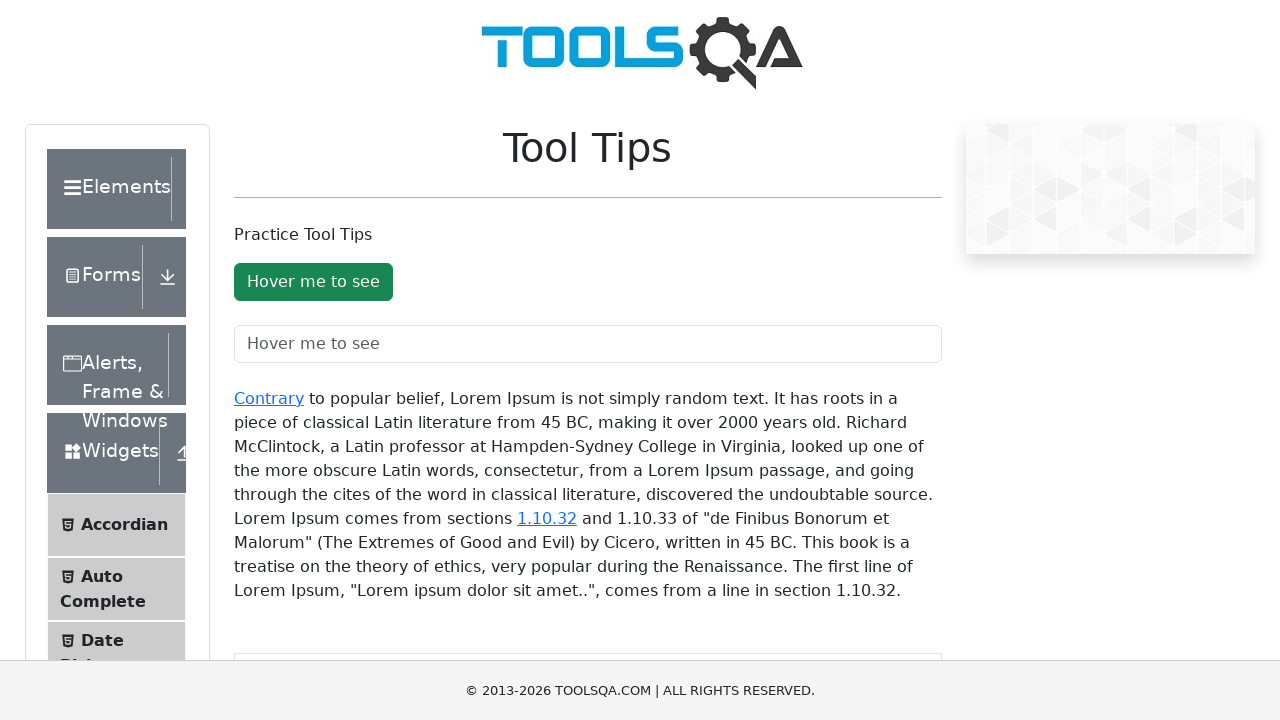

Hovered over tooltip button to trigger tooltip display at (313, 282) on #toolTipButton
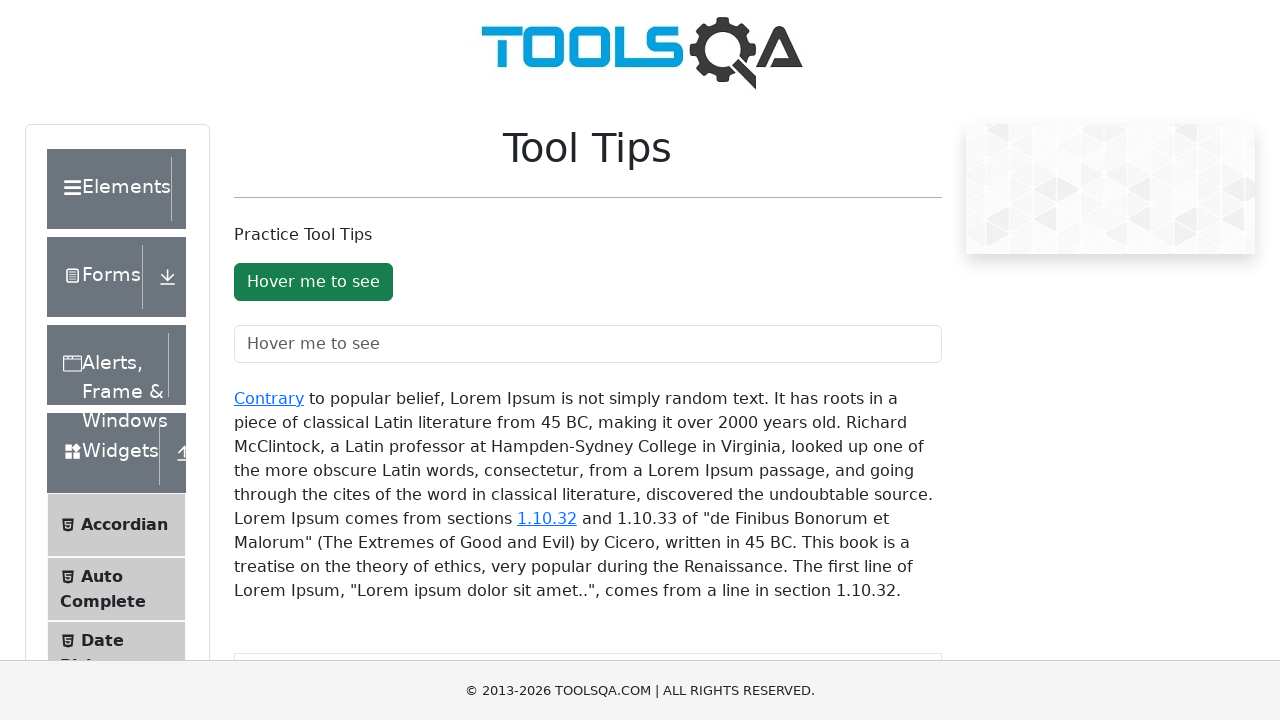

Tooltip appeared on the page
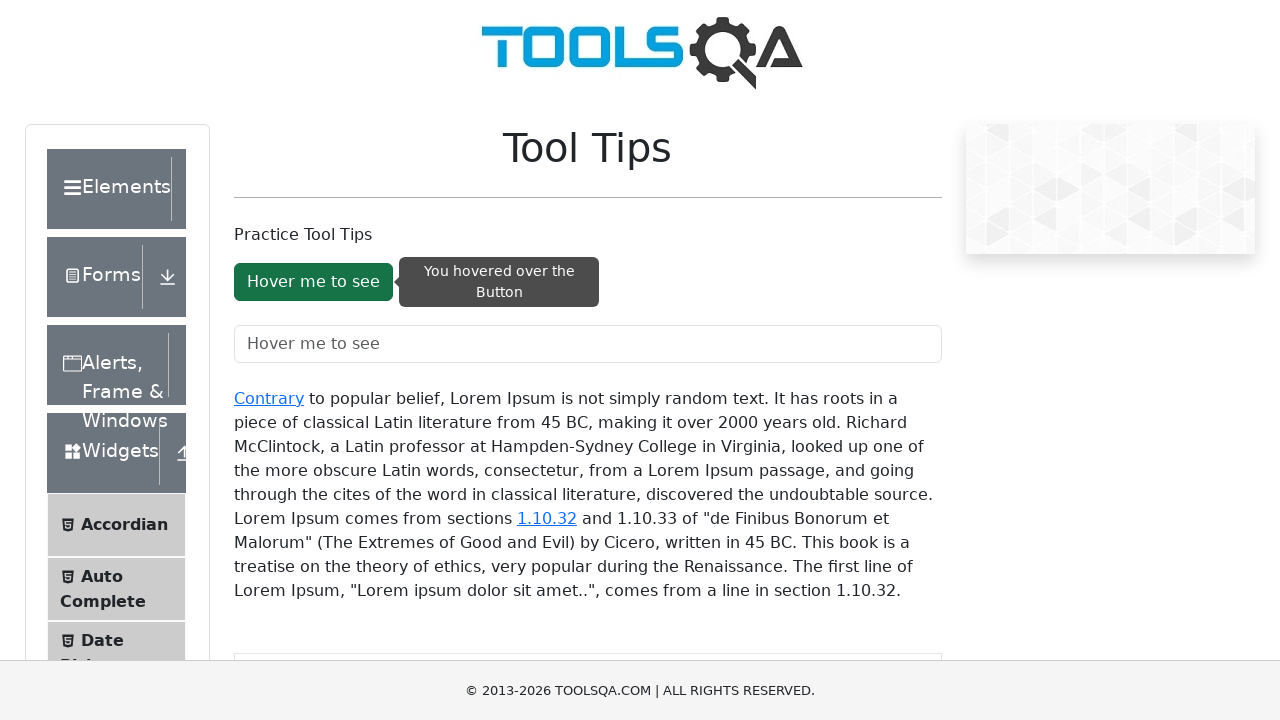

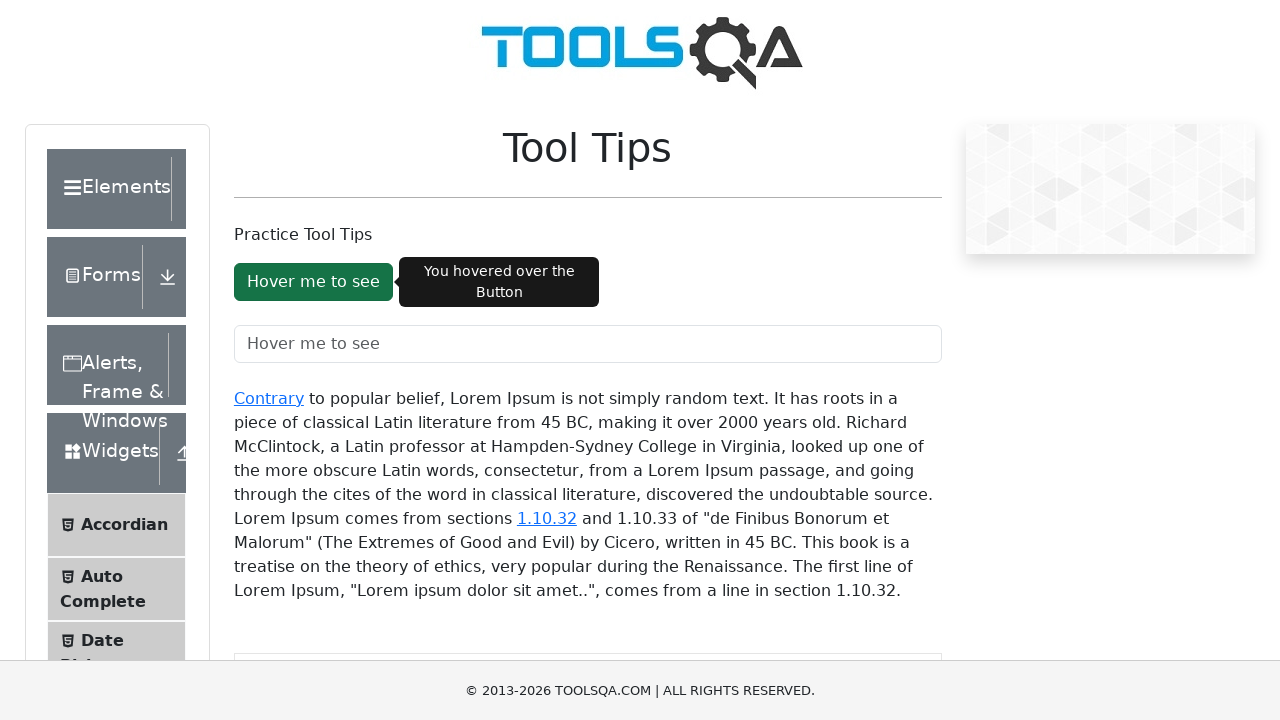